Tests form filling functionality on a practice form, including text inputs, radio buttons, checkboxes, and dropdown selection using various CSS selector techniques

Starting URL: https://formy-project.herokuapp.com/form

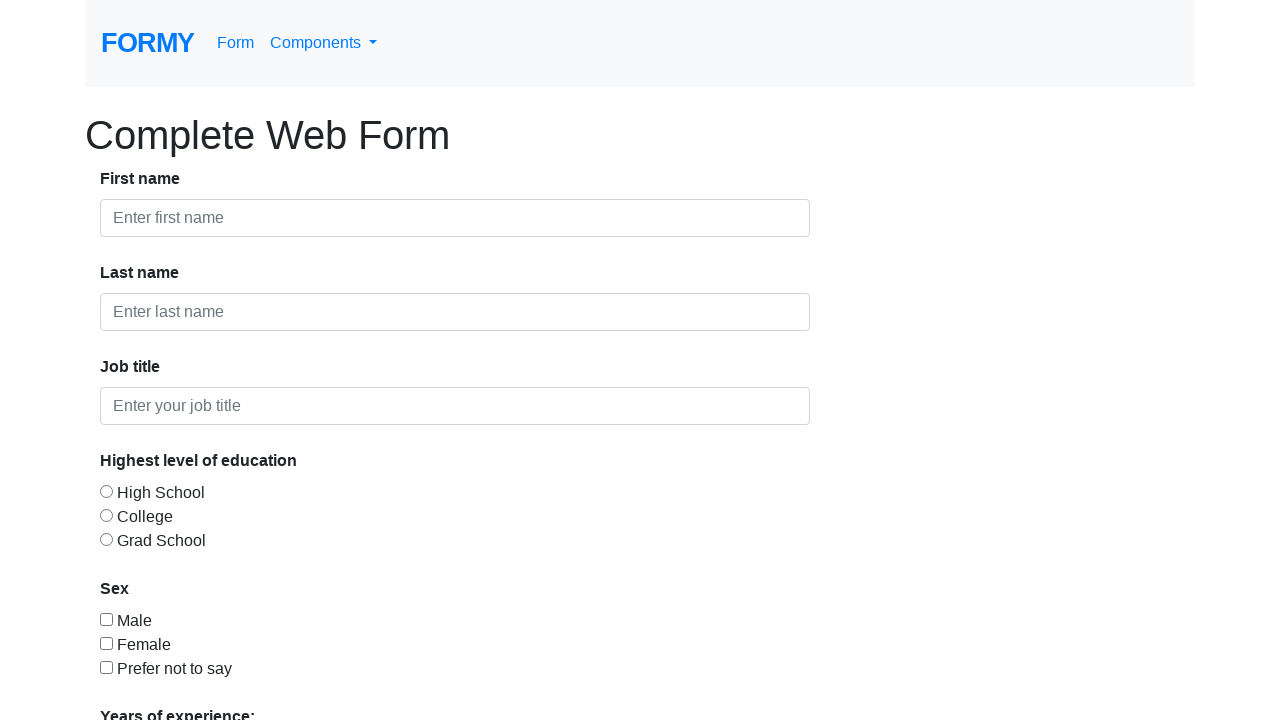

Filled first name field with 'AutomationTesting' on #first-name
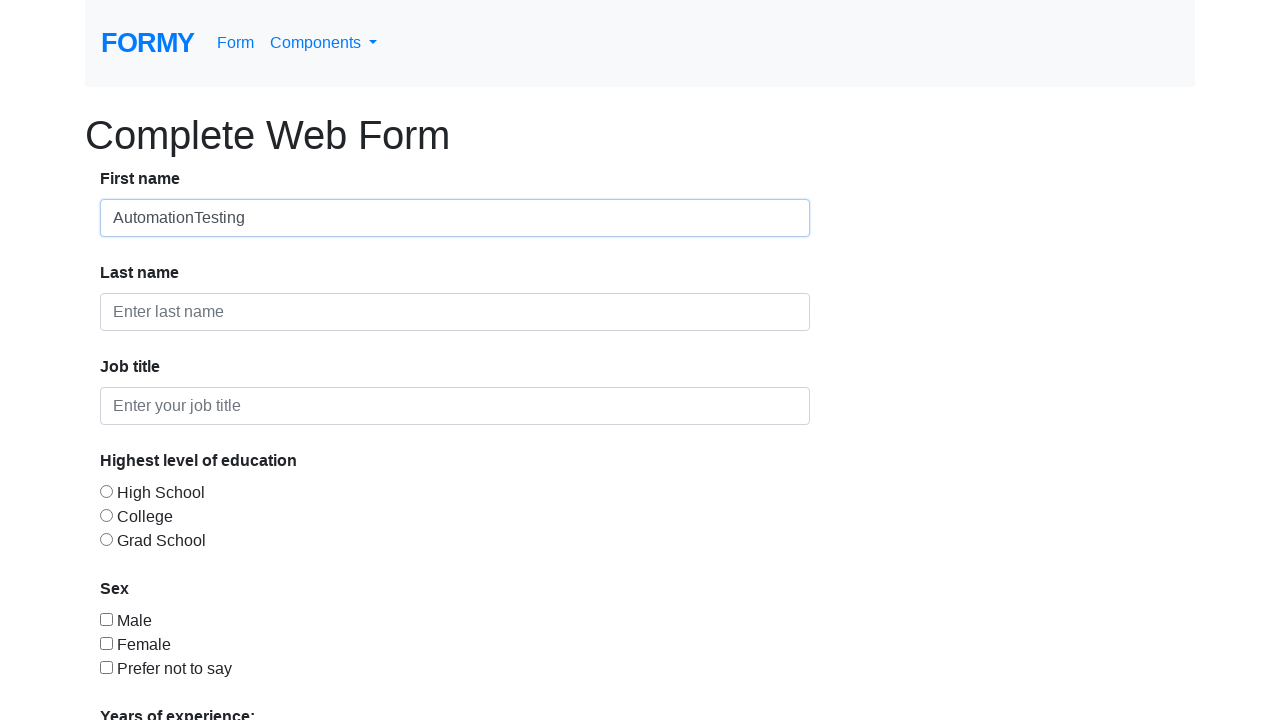

Filled last name field with 'PYTA20' using parent-child selector on div > input#last-name
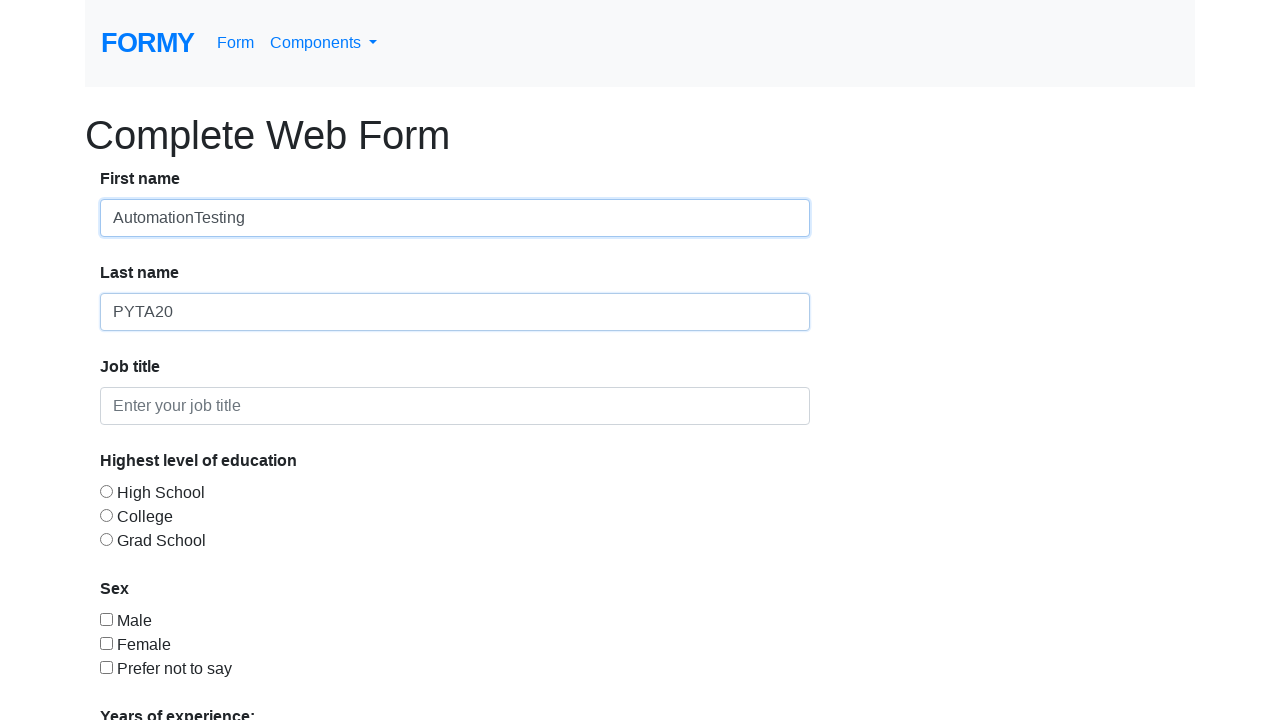

Filled job title field with 'QA Engineer' using nth-of-type selector on form > div > div:nth-of-type(3) > input
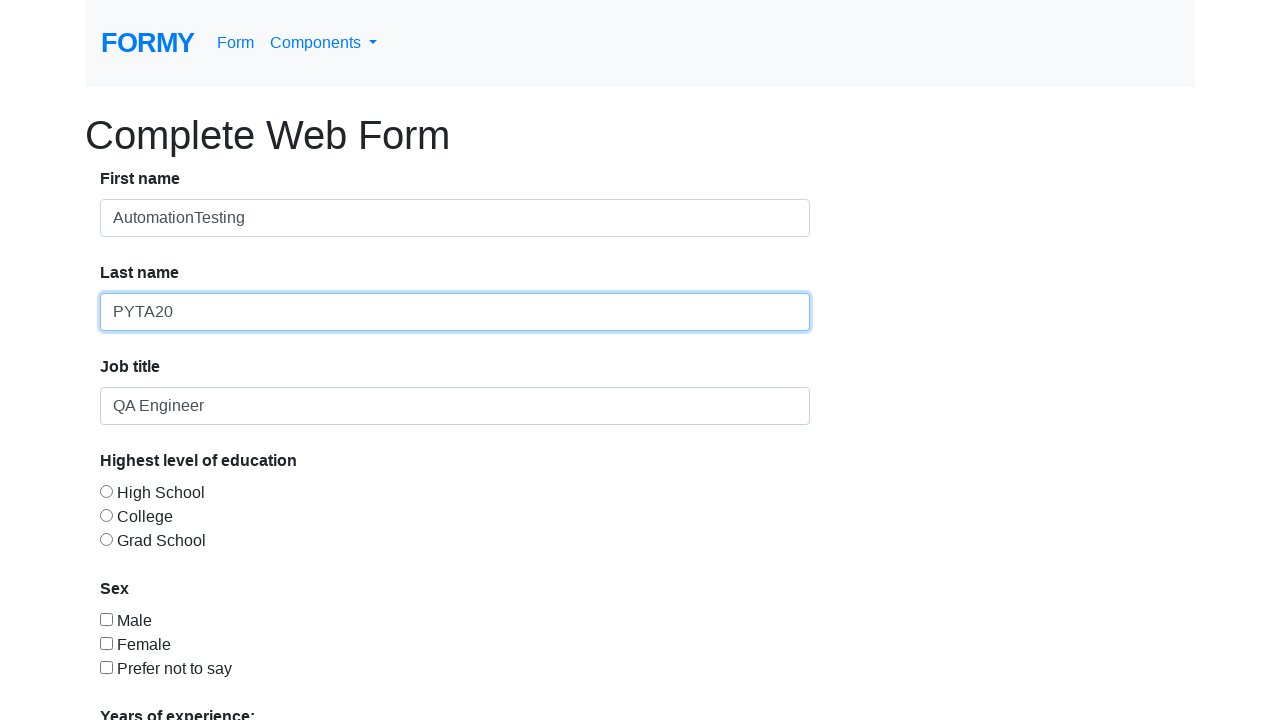

Clicked radio button option 1 at (106, 491) on input[value='radio-button-1']
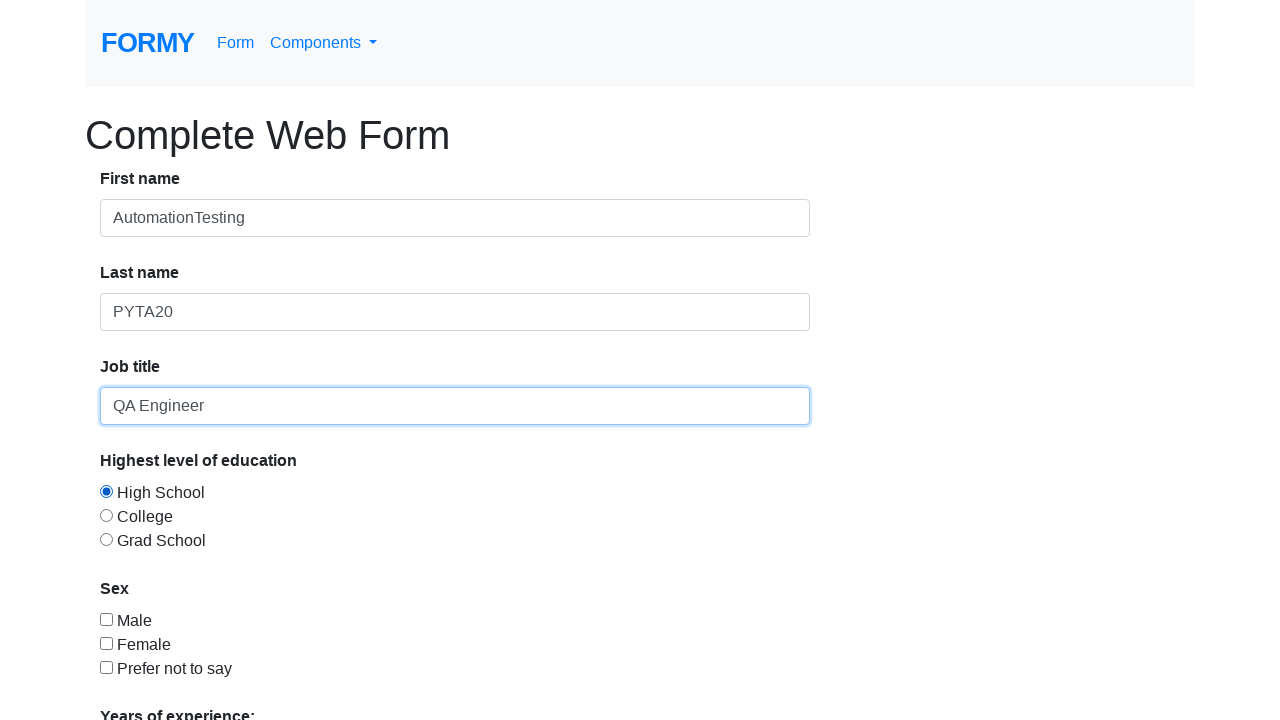

Clicked checkbox option 1 at (106, 619) on input[value='checkbox-1']
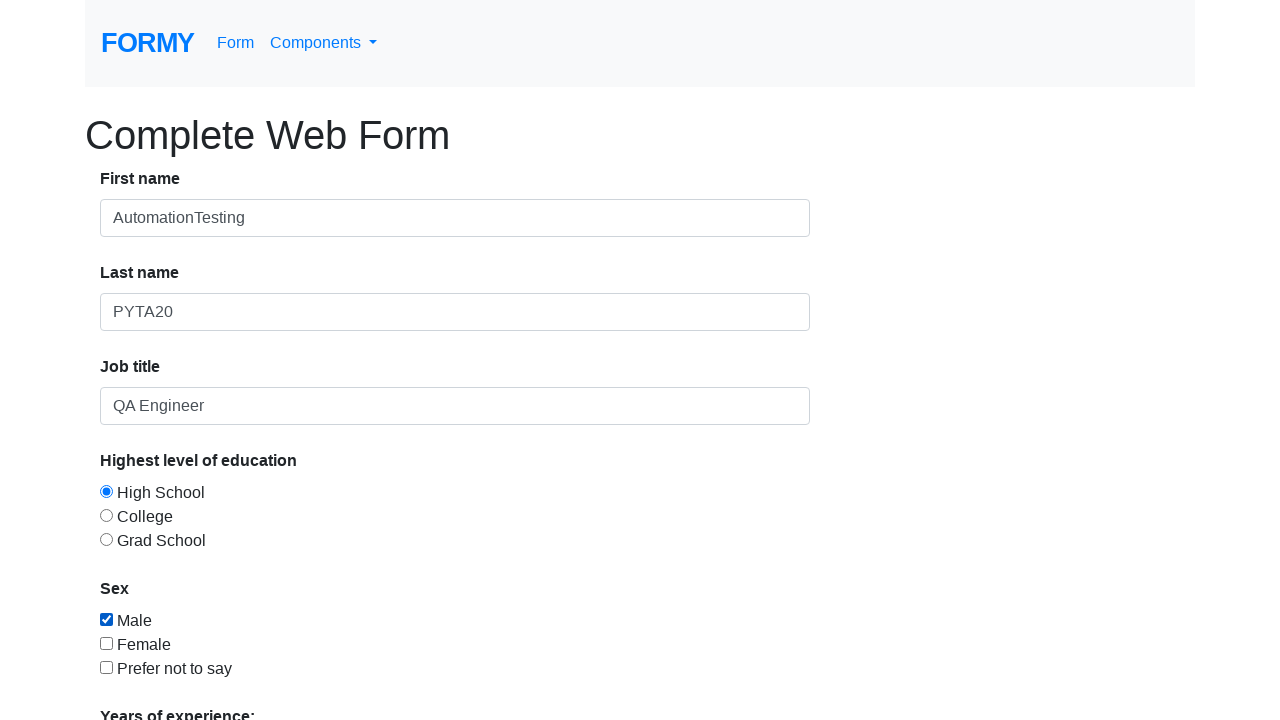

Selected dropdown option '0-1' by label on #select-menu
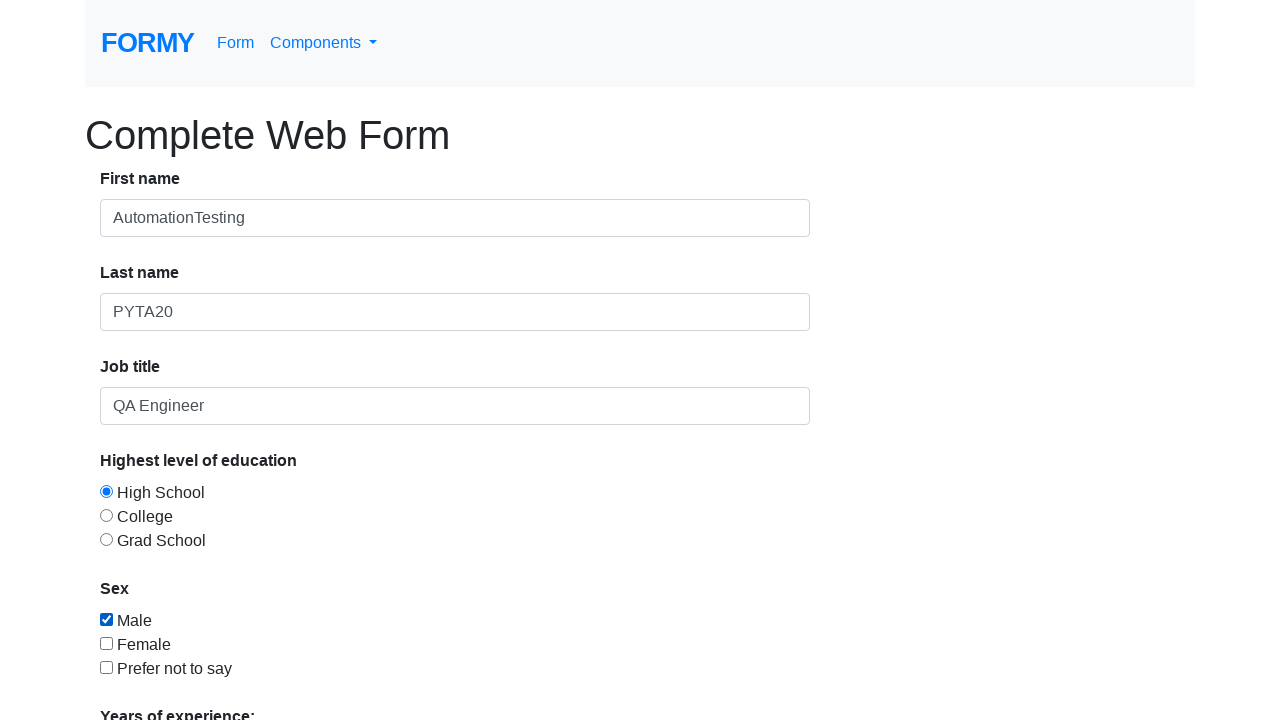

Selected dropdown option at index 3 (value '2-4') on #select-menu
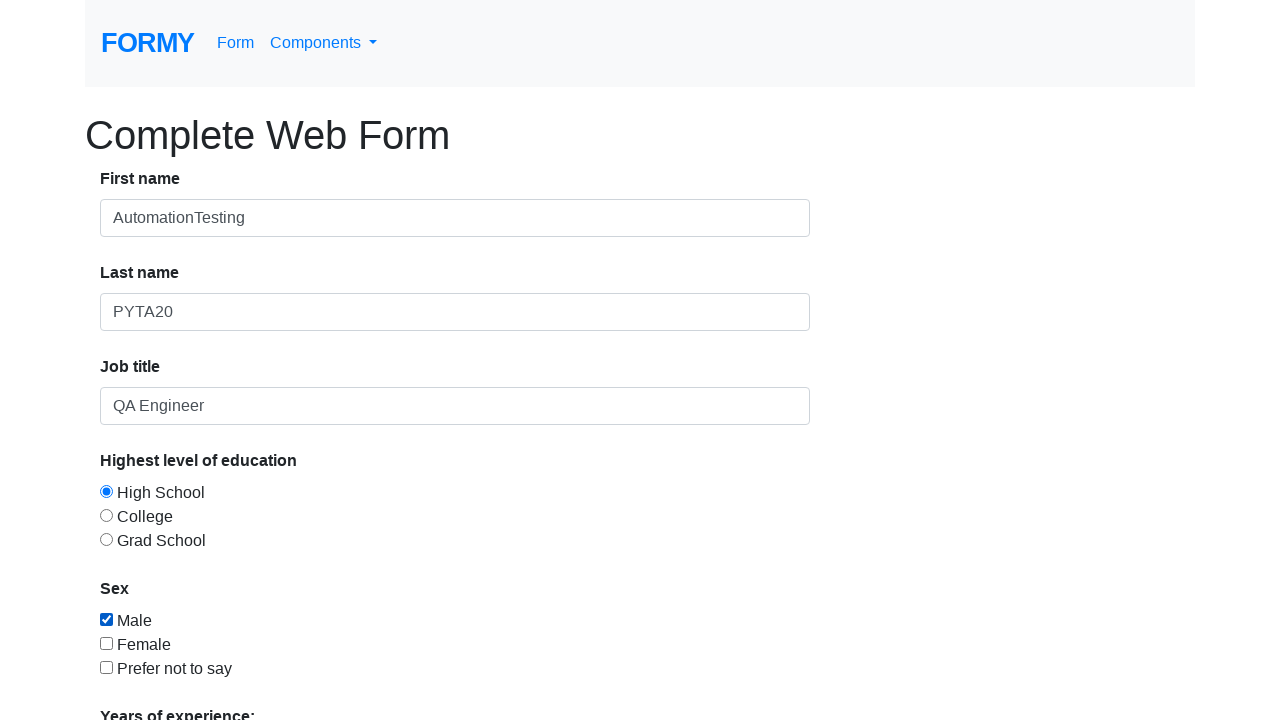

Selected dropdown option with value '4' on #select-menu
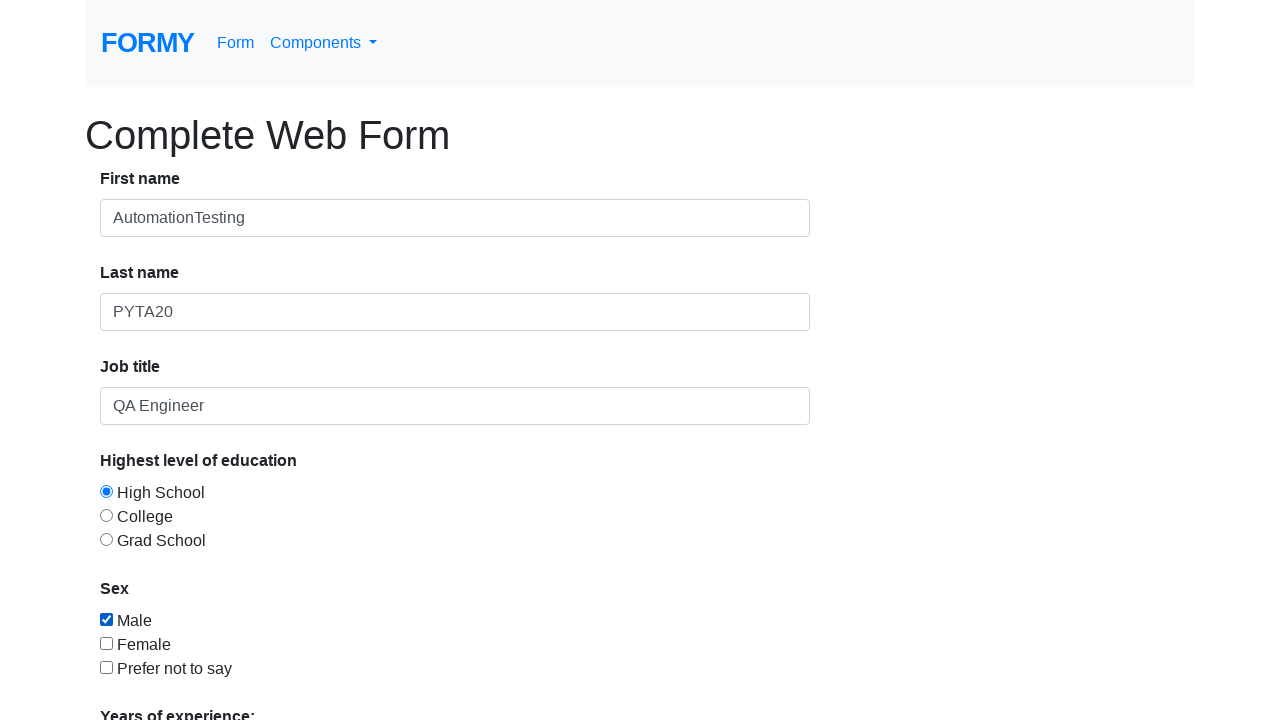

Waited for form control elements to be visible
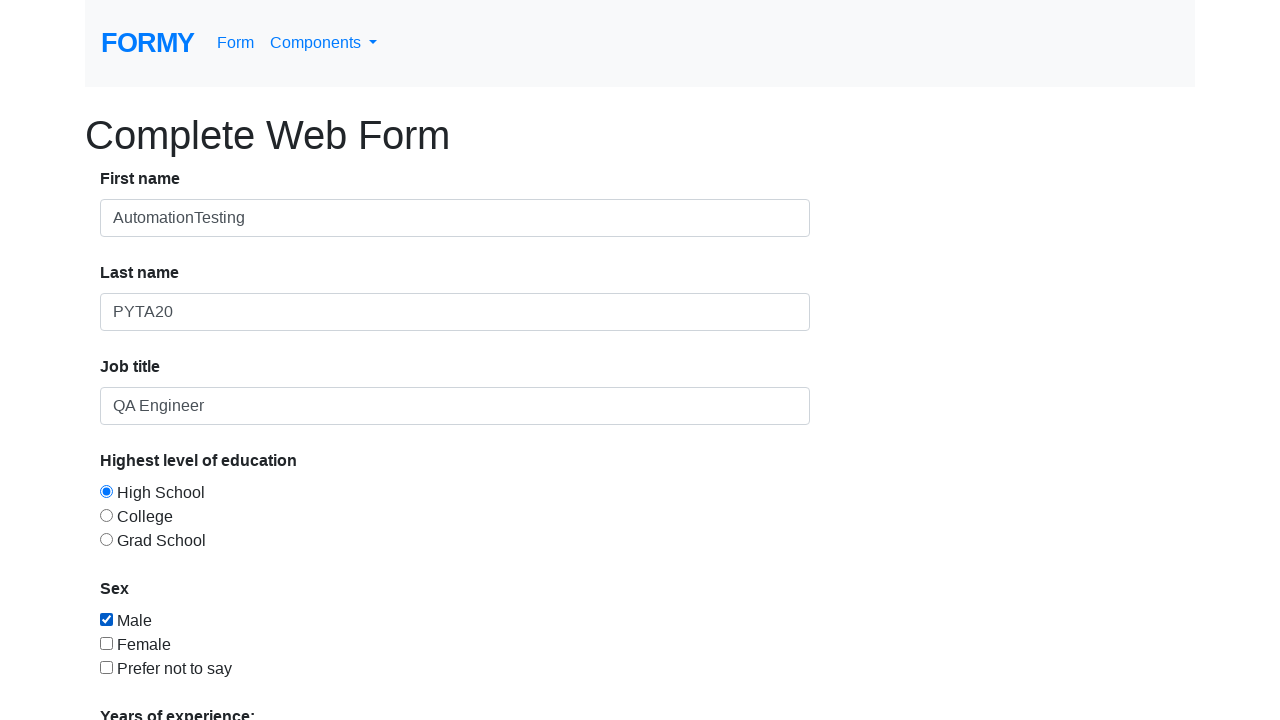

Cleared text input field 1 on .form-control[type='text'] >> nth=0
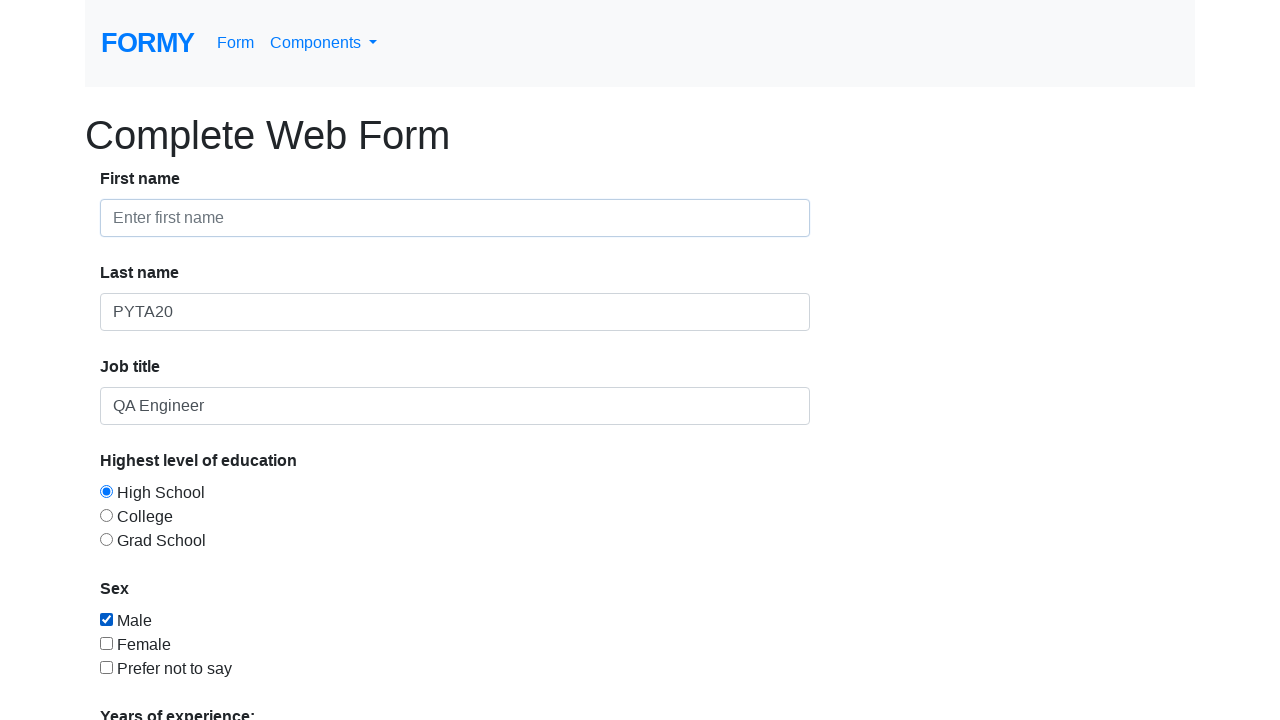

Cleared text input field 2 on .form-control[type='text'] >> nth=1
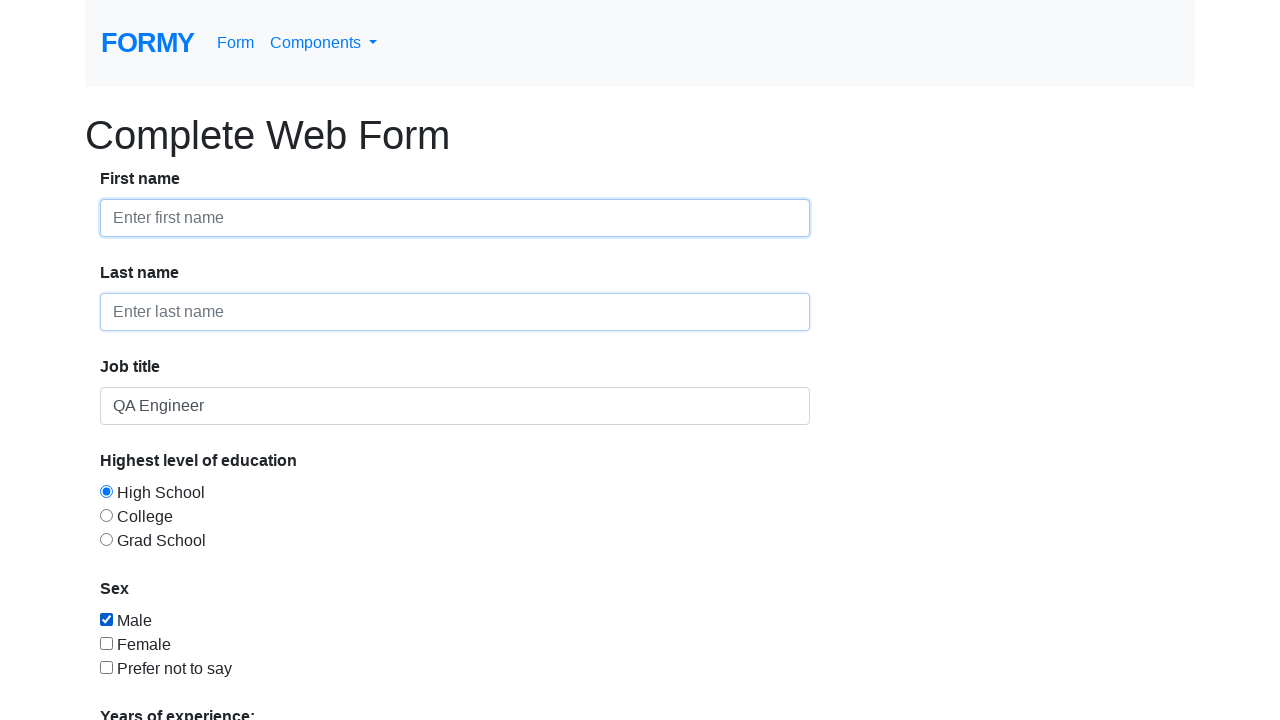

Cleared text input field 3 on .form-control[type='text'] >> nth=2
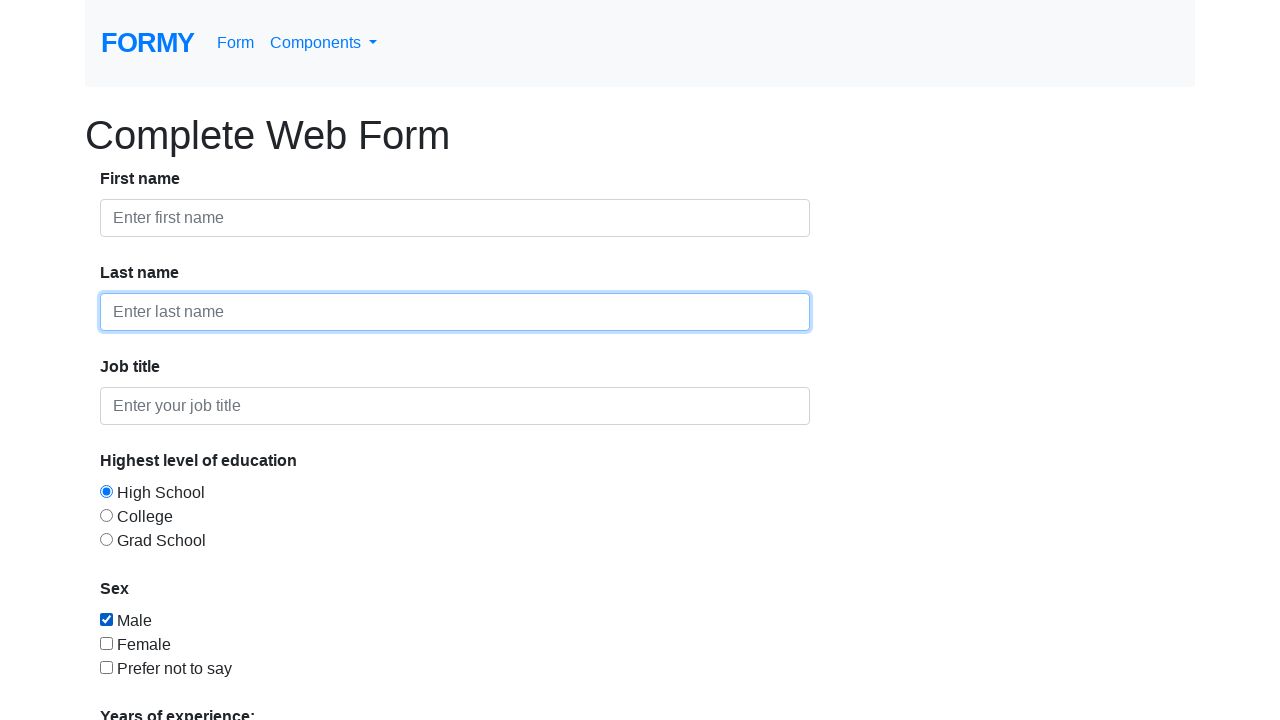

Cleared text input field 4 on .form-control[type='text'] >> nth=3
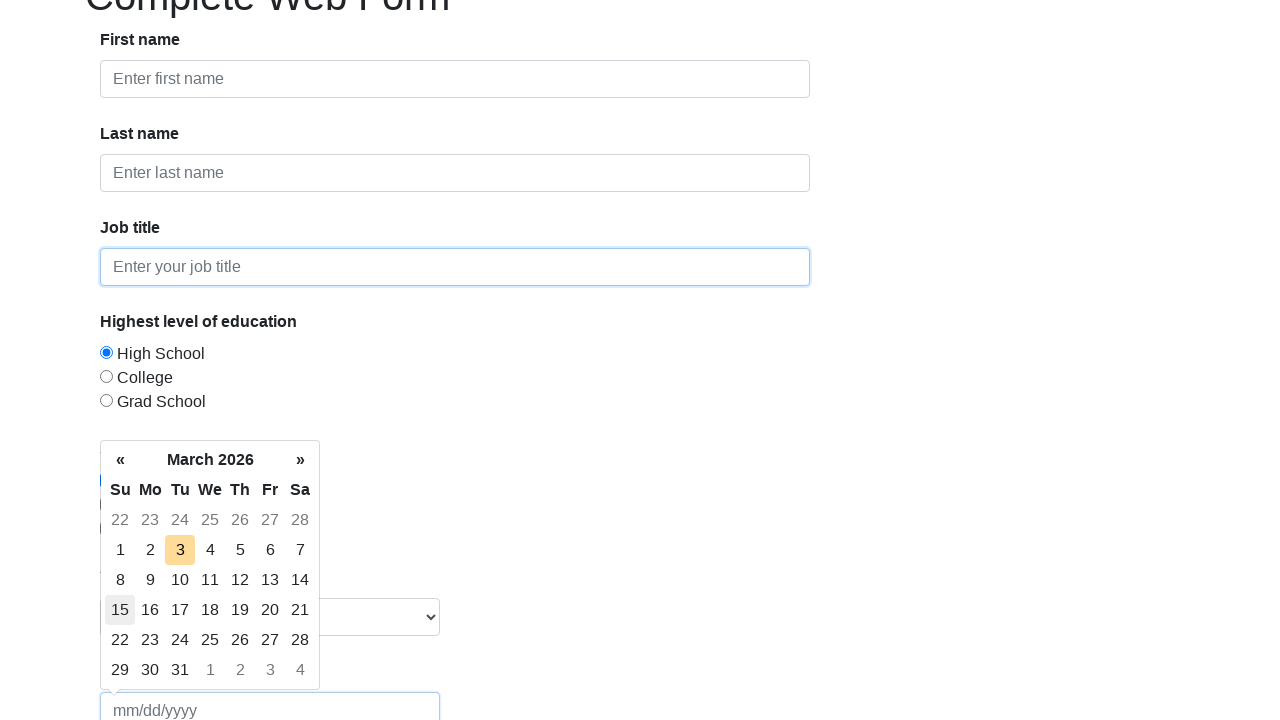

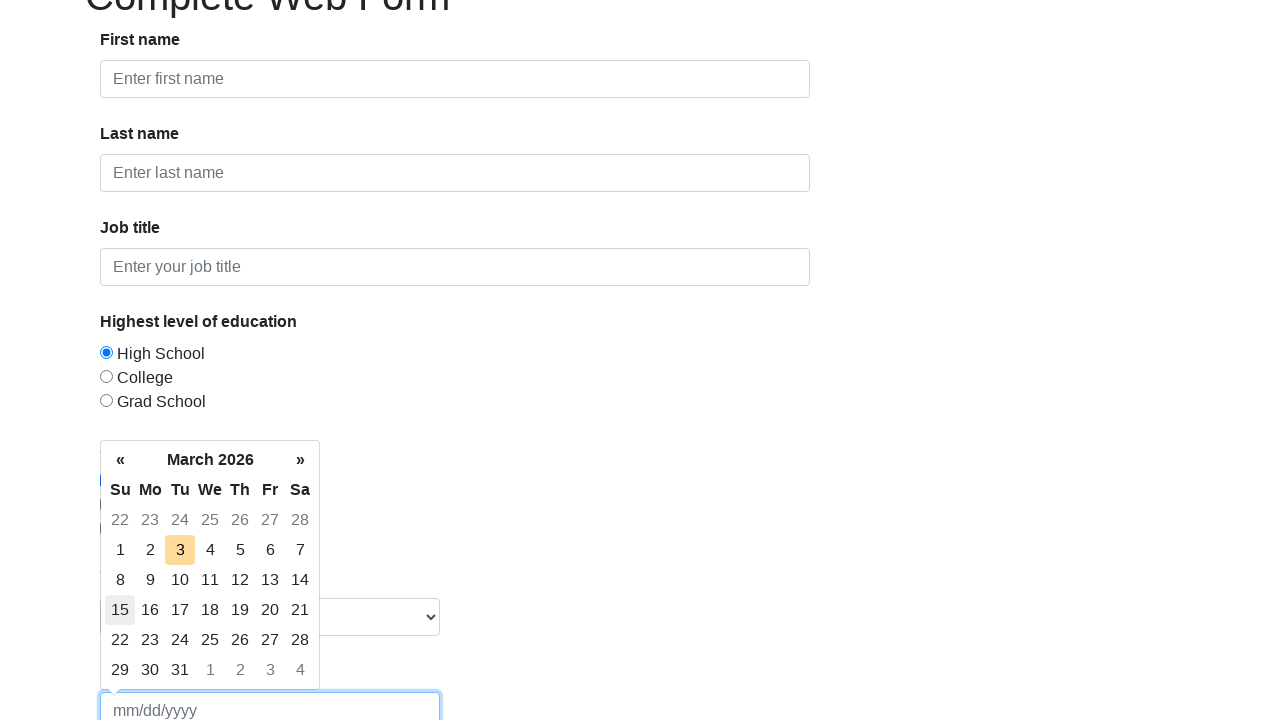